Tests interaction with a dropdown select element on an interest calculator page by clicking on the select element to open it.

Starting URL: https://www.calculator.net/interest-calculator.html

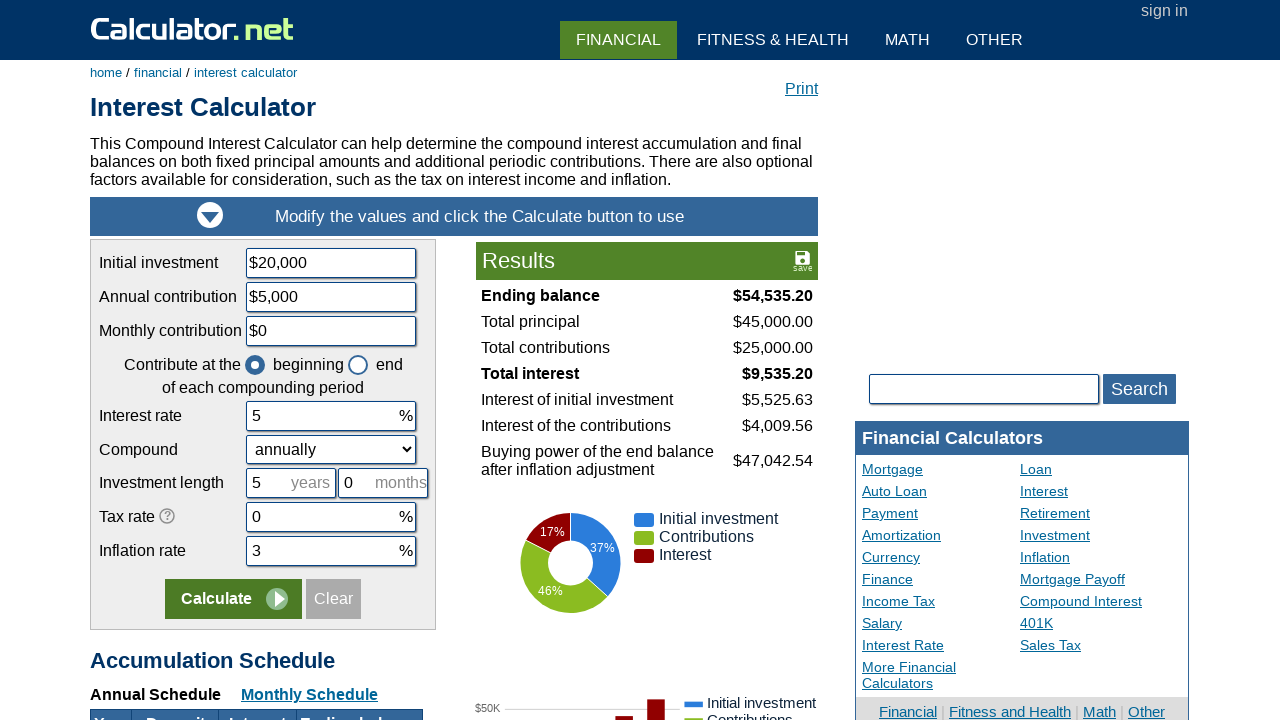

Navigated to interest calculator page
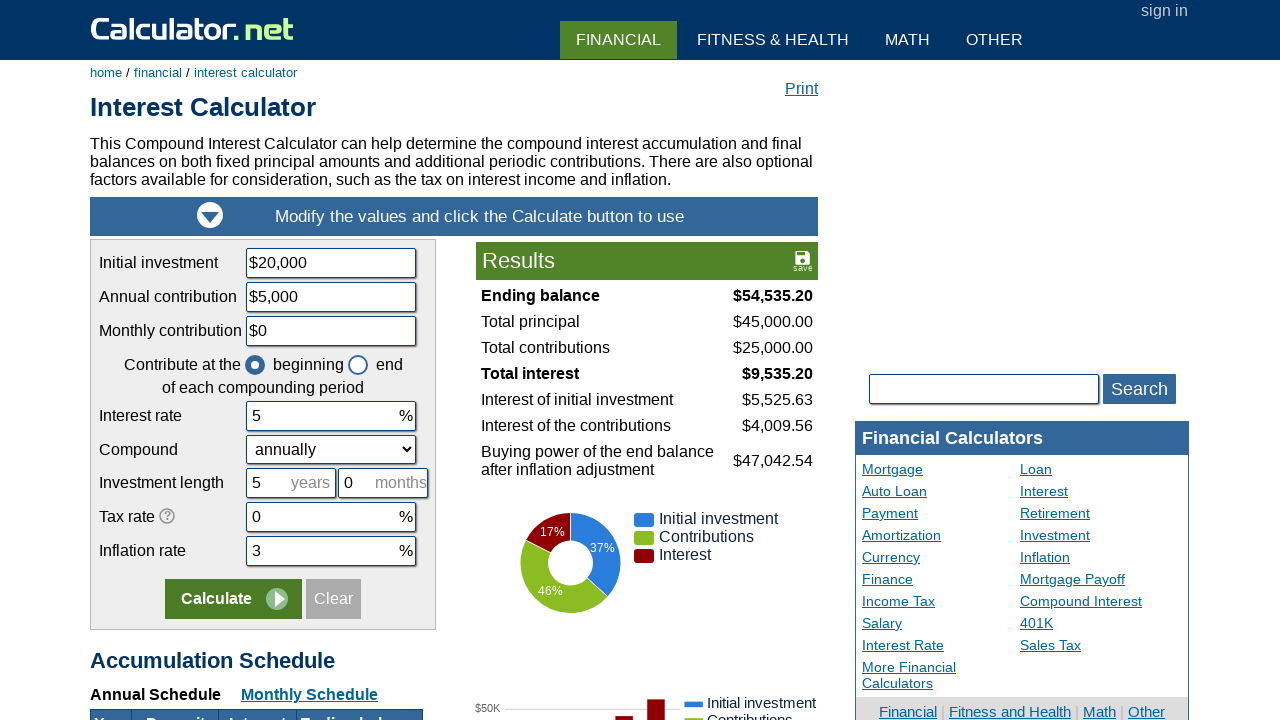

Clicked on the select dropdown to open it at (331, 450) on select
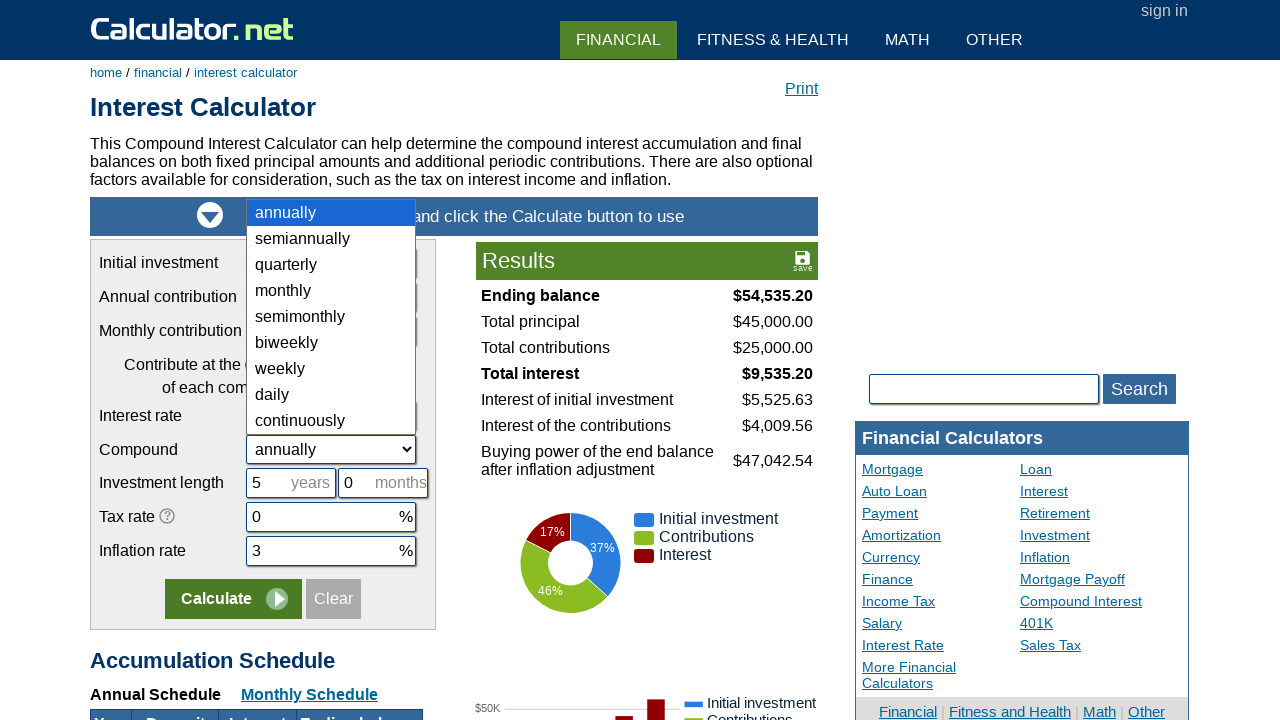

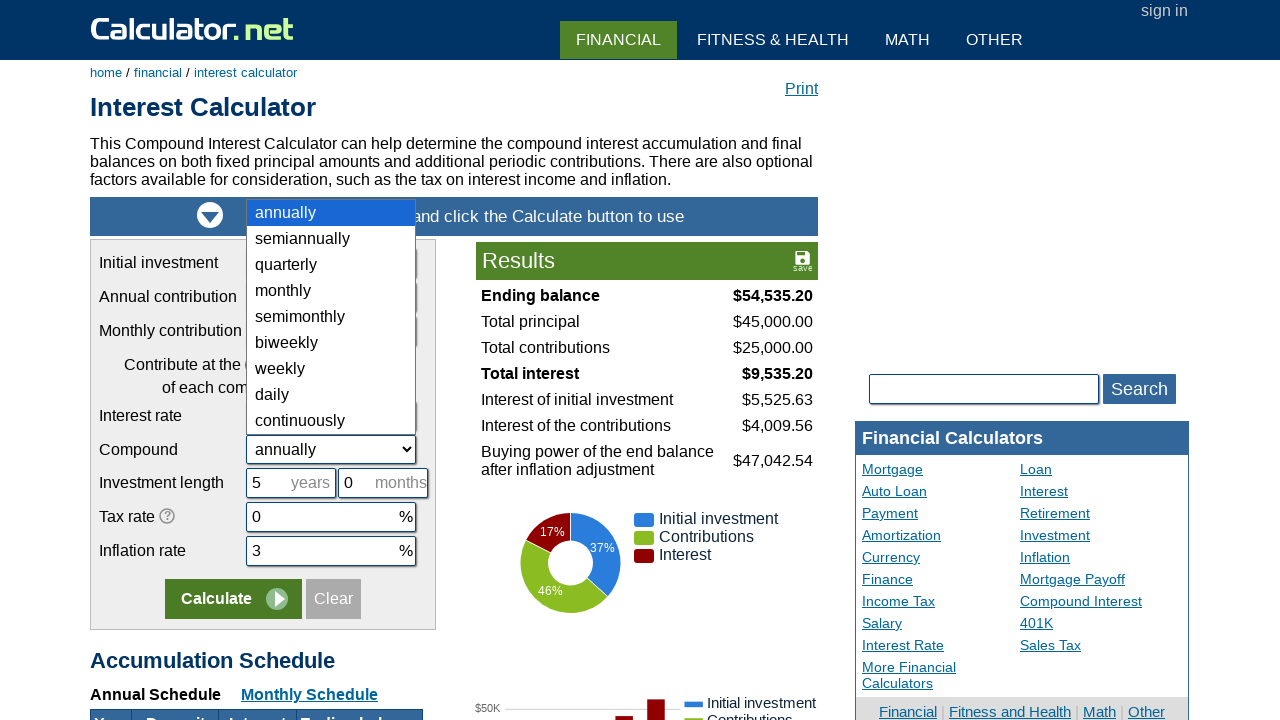